Tests iframe interaction by switching to a frame, reading text content from an element inside the frame, and switching back to the main content

Starting URL: https://demoqa.com/frames

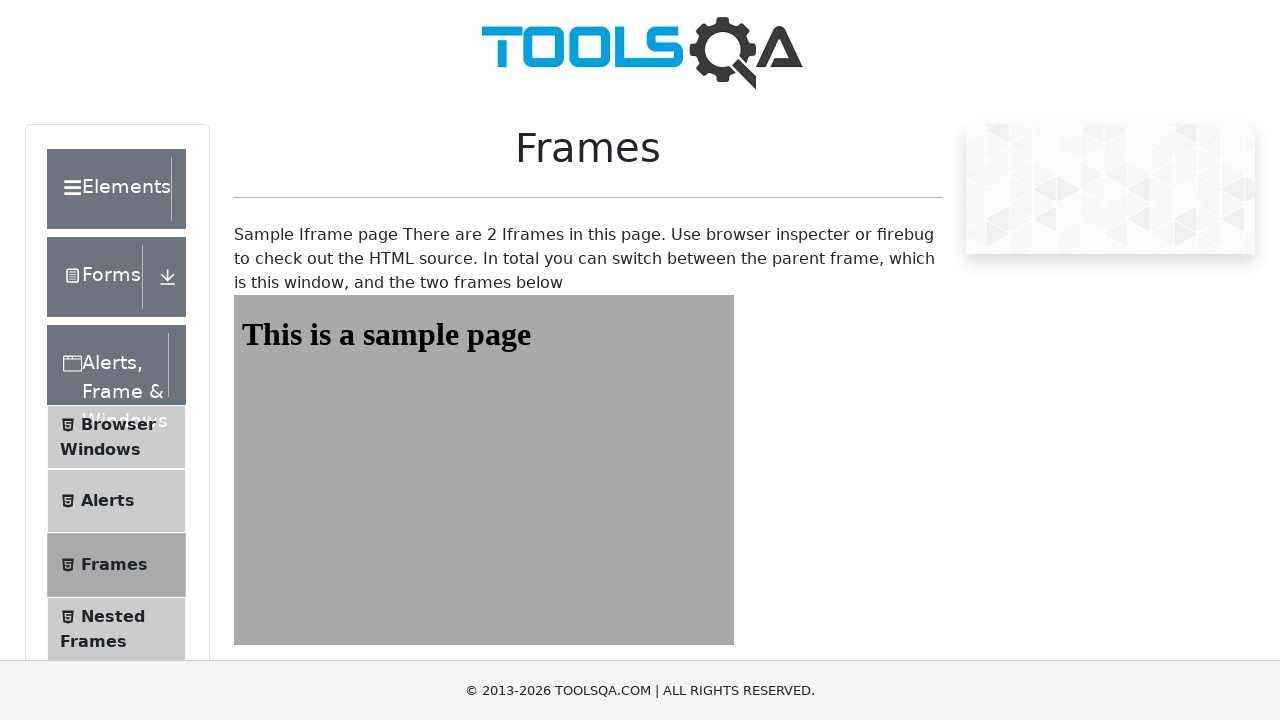

Navigated to https://demoqa.com/frames
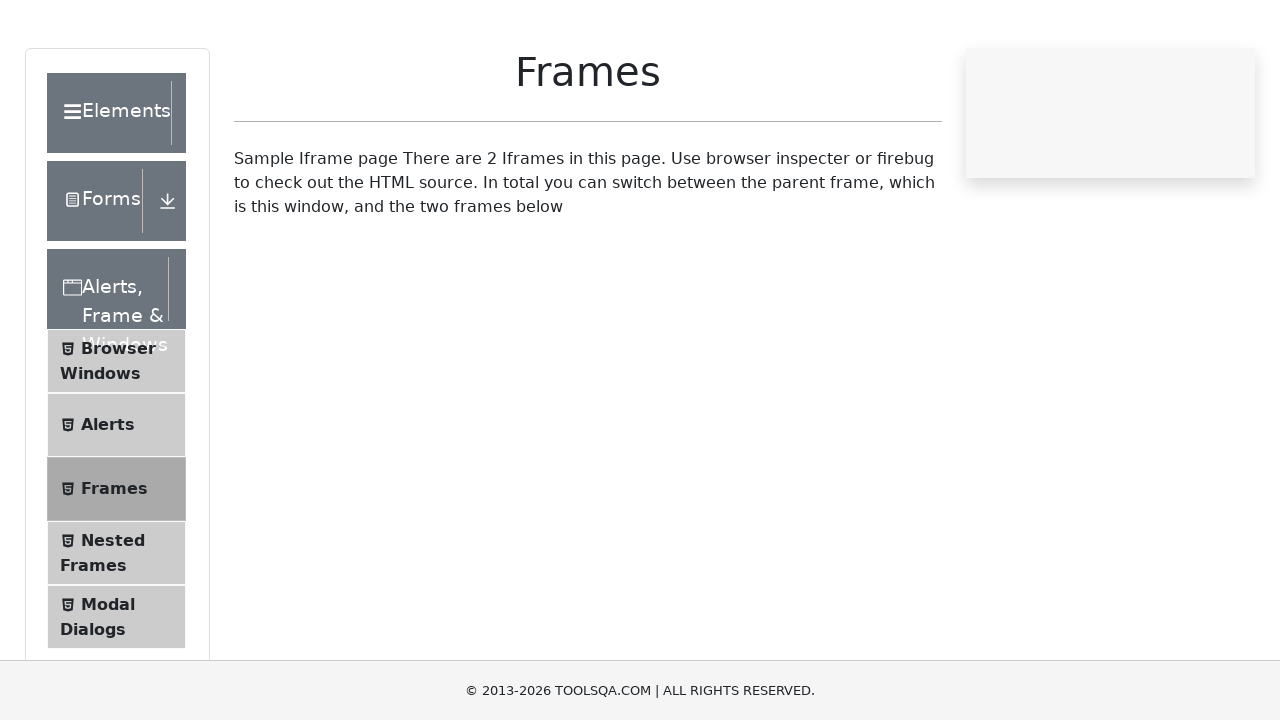

Switched to frame1
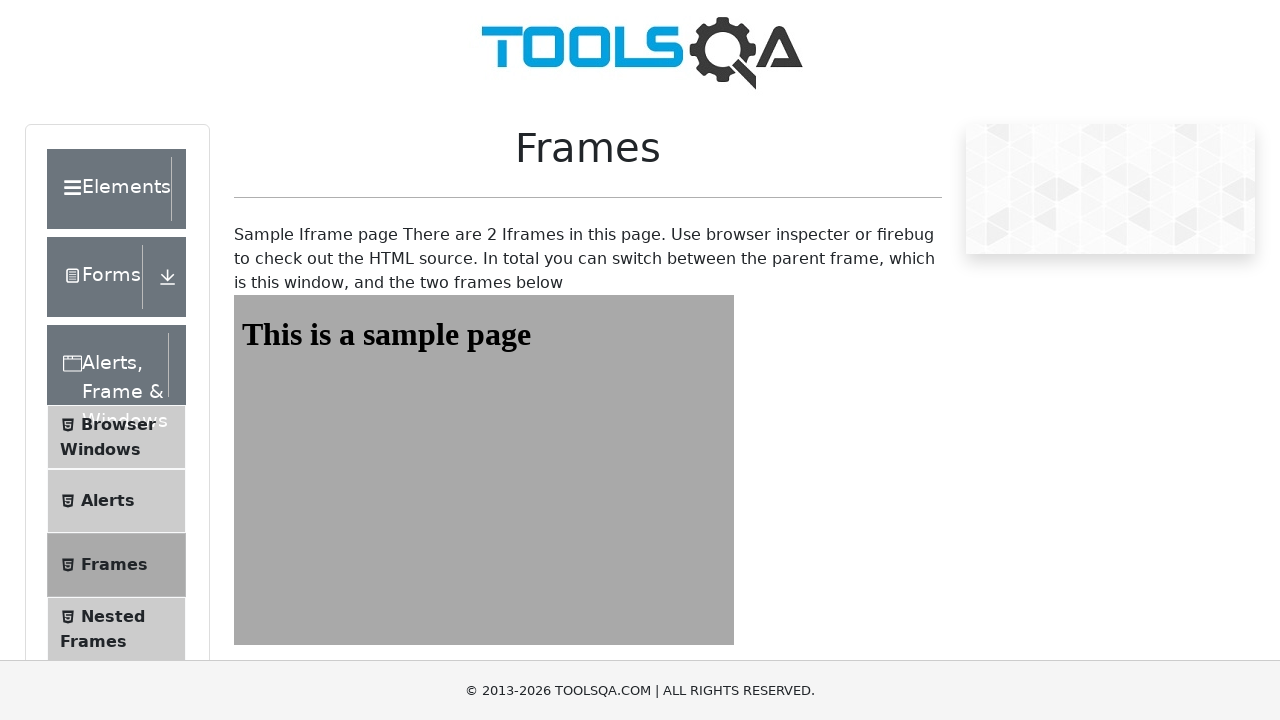

Retrieved heading text from frame: 'This is a sample page'
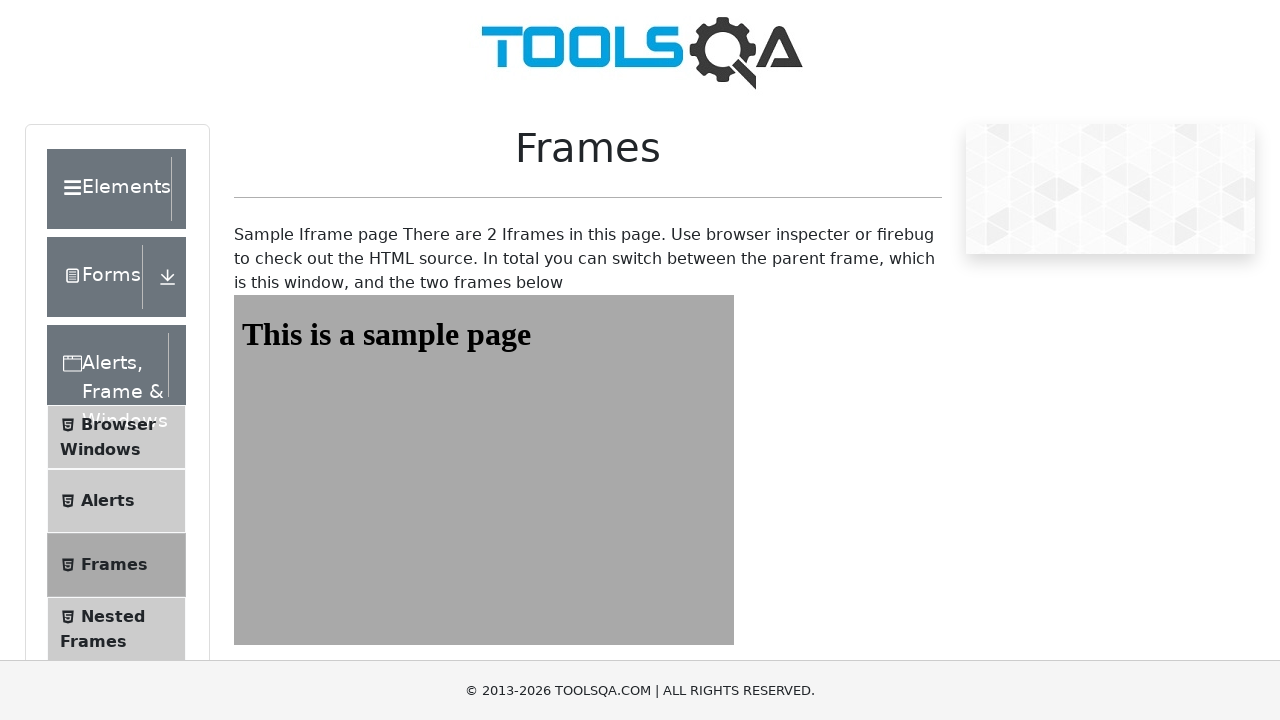

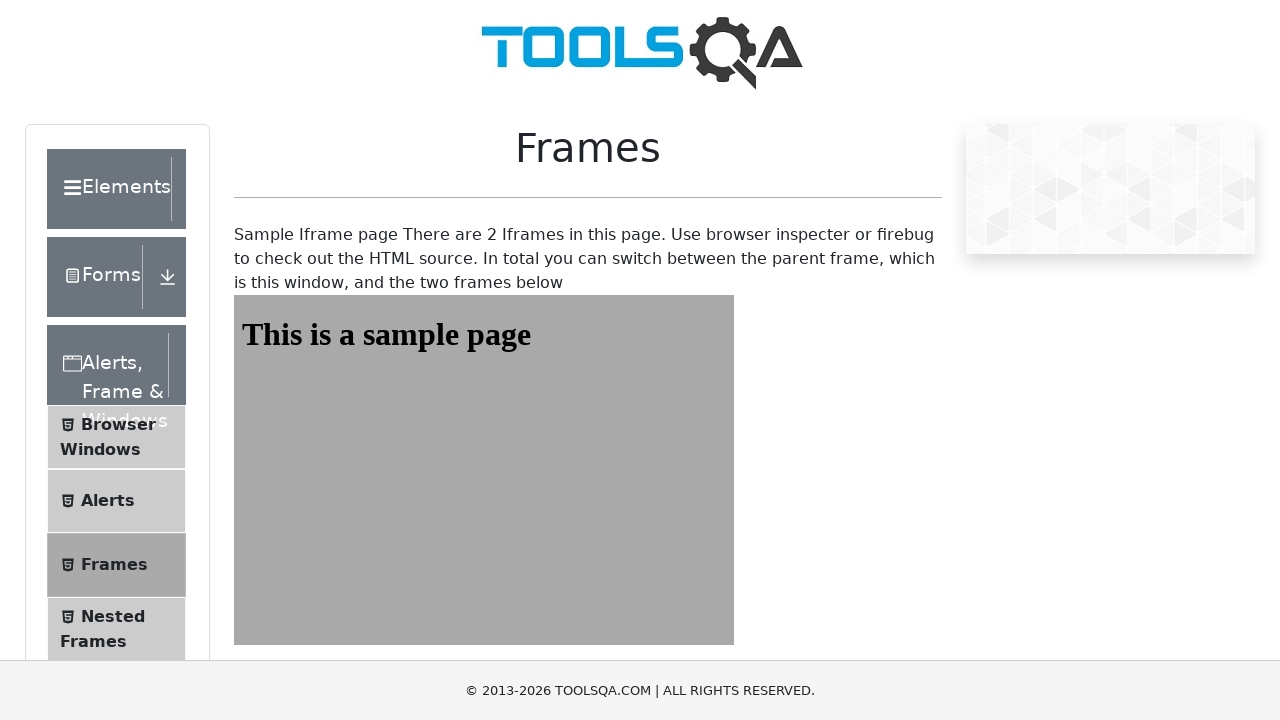